Verifies that a checkbox is not selected by default

Starting URL: https://testautomationpractice.blogspot.com

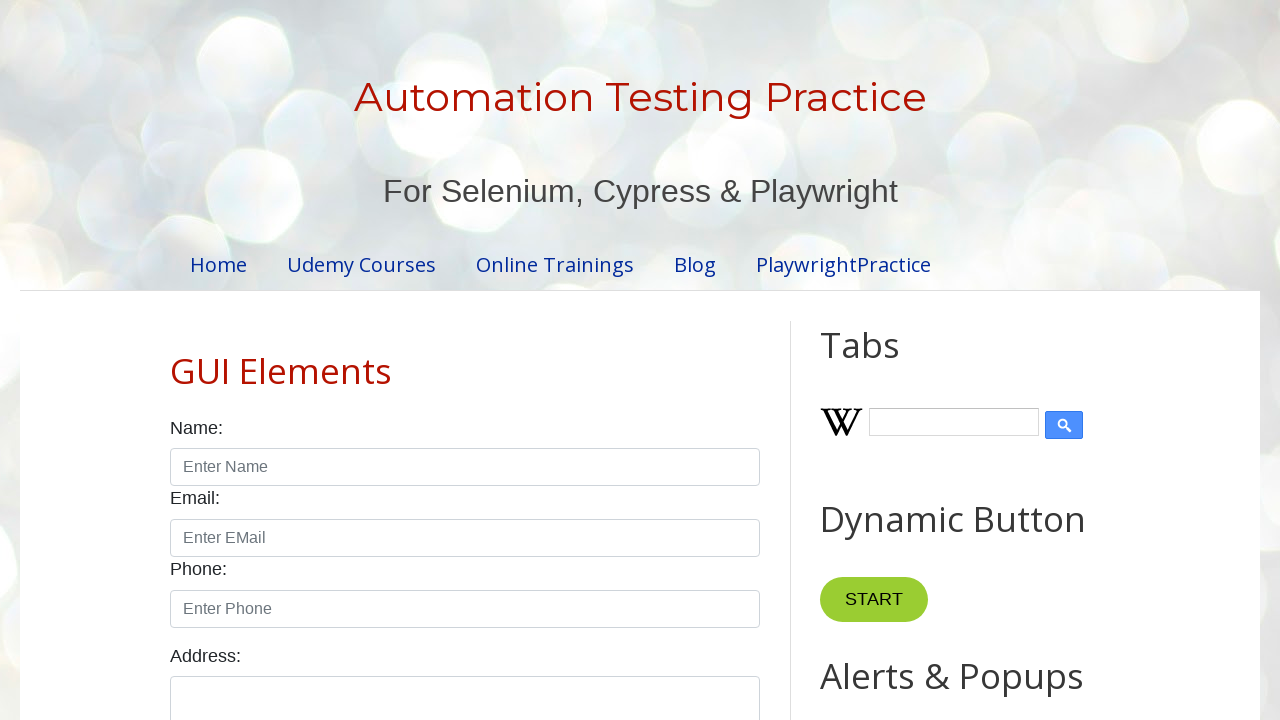

Navigated to test automation practice site
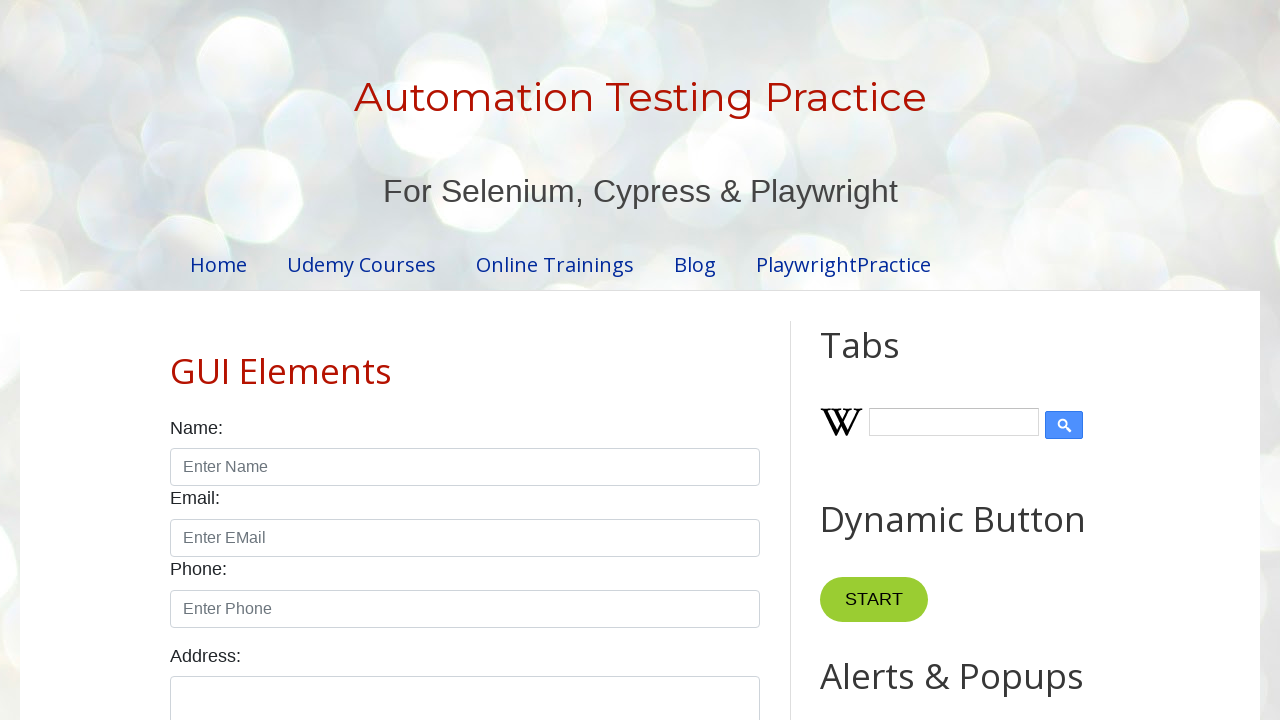

Verified that Monday checkbox is not selected by default
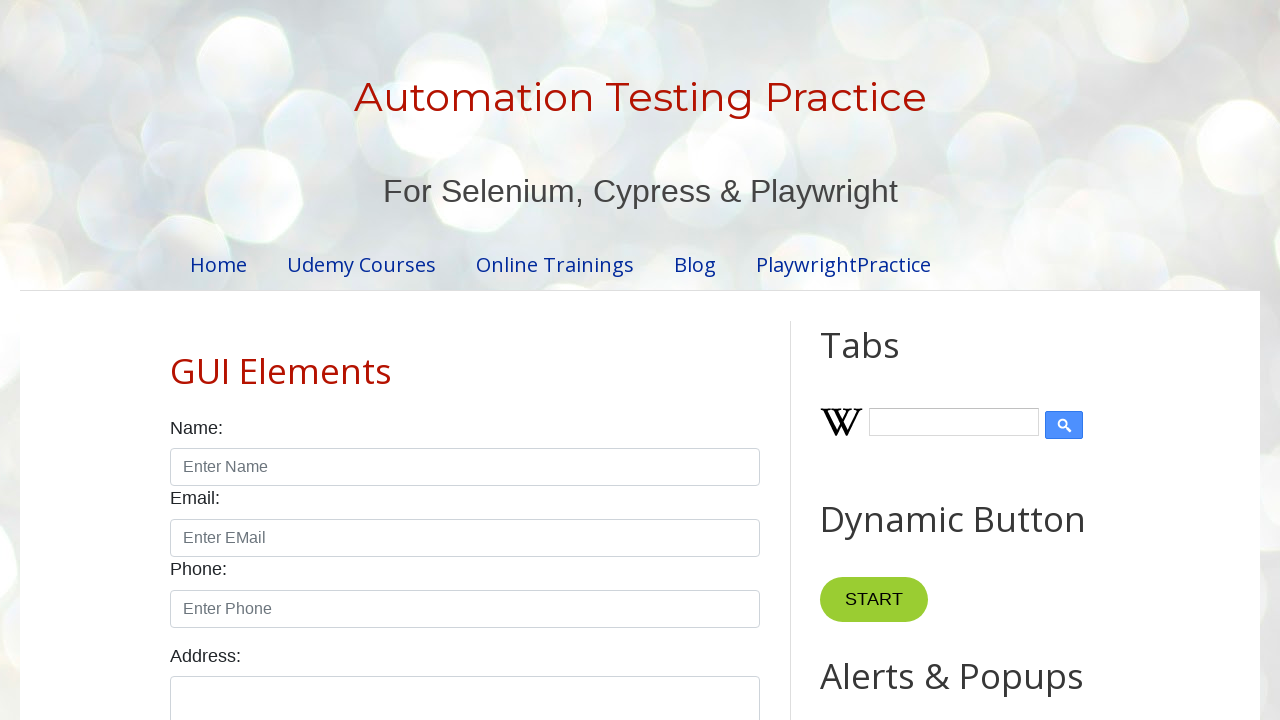

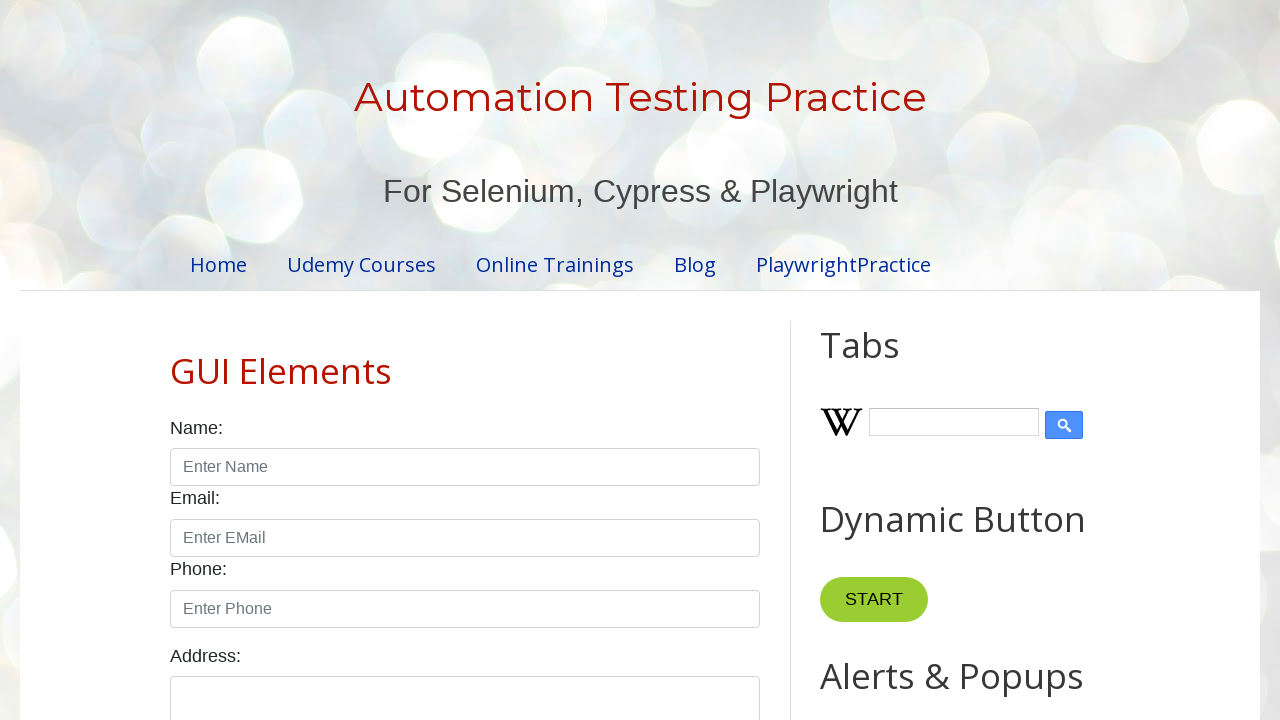